Tests the checkout flow by navigating to laptops category, selecting a Vaio laptop, adding it to cart, and completing the purchase order.

Starting URL: https://www.demoblaze.com/index.html

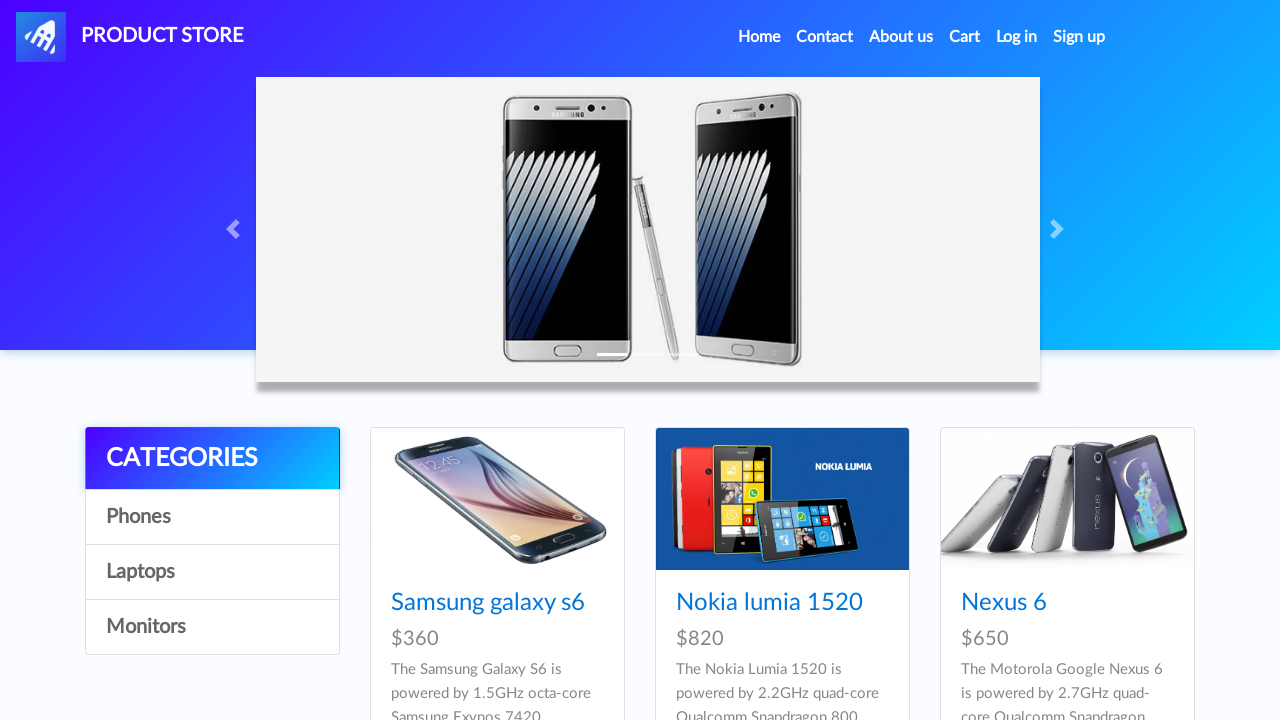

Clicked on Laptops category at (212, 572) on //a[@onclick="byCat('notebook')"]
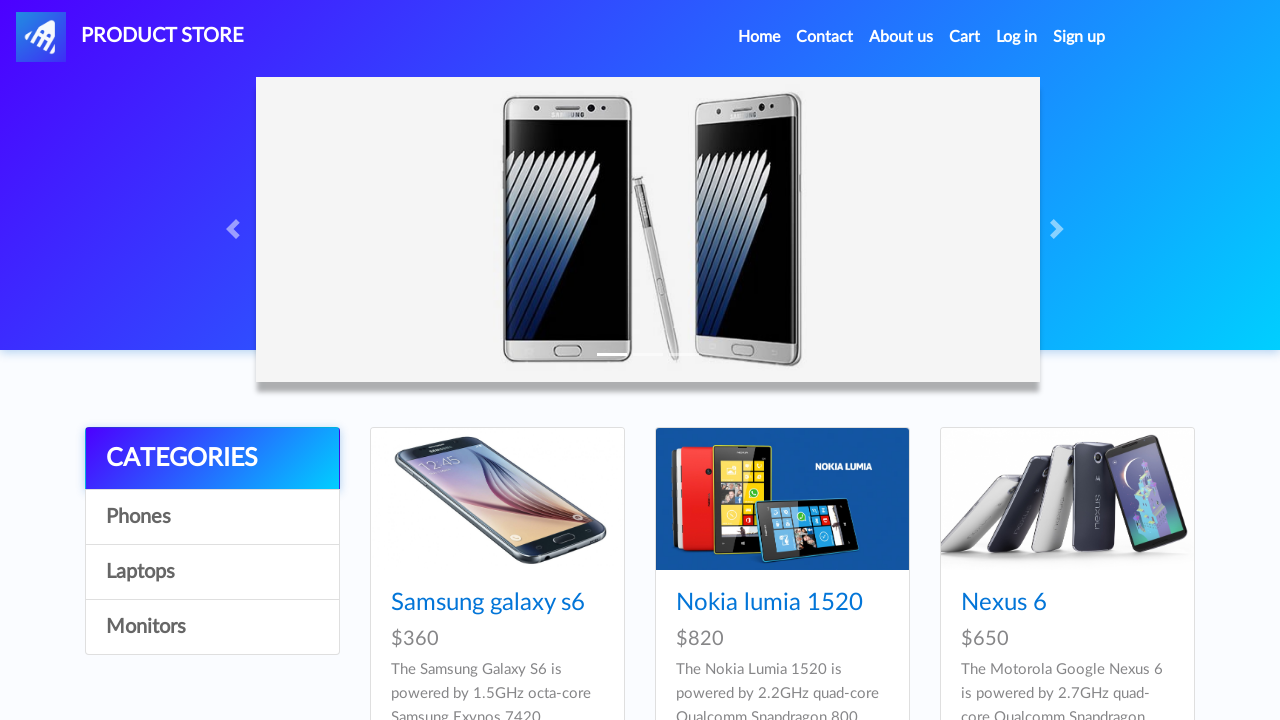

Waited for laptop products to load
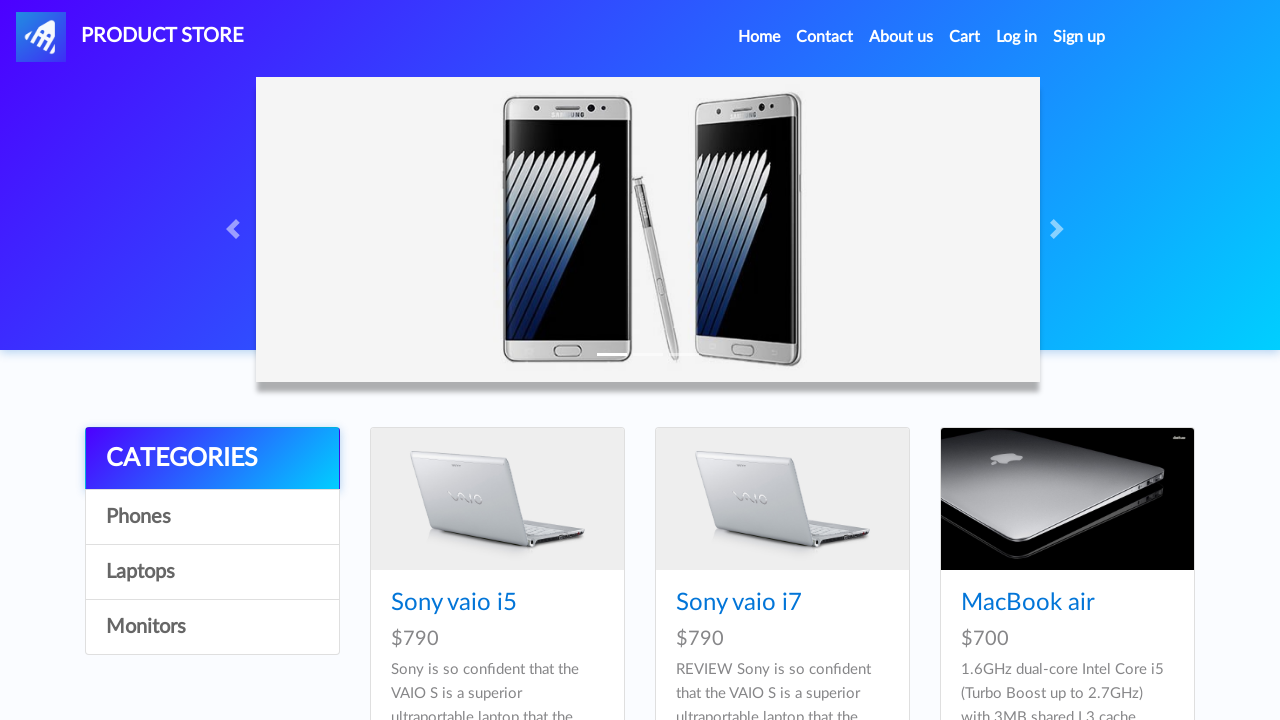

Clicked on Vaio laptop product at (782, 499) on //a[@href="prod.html?idp_=9"]
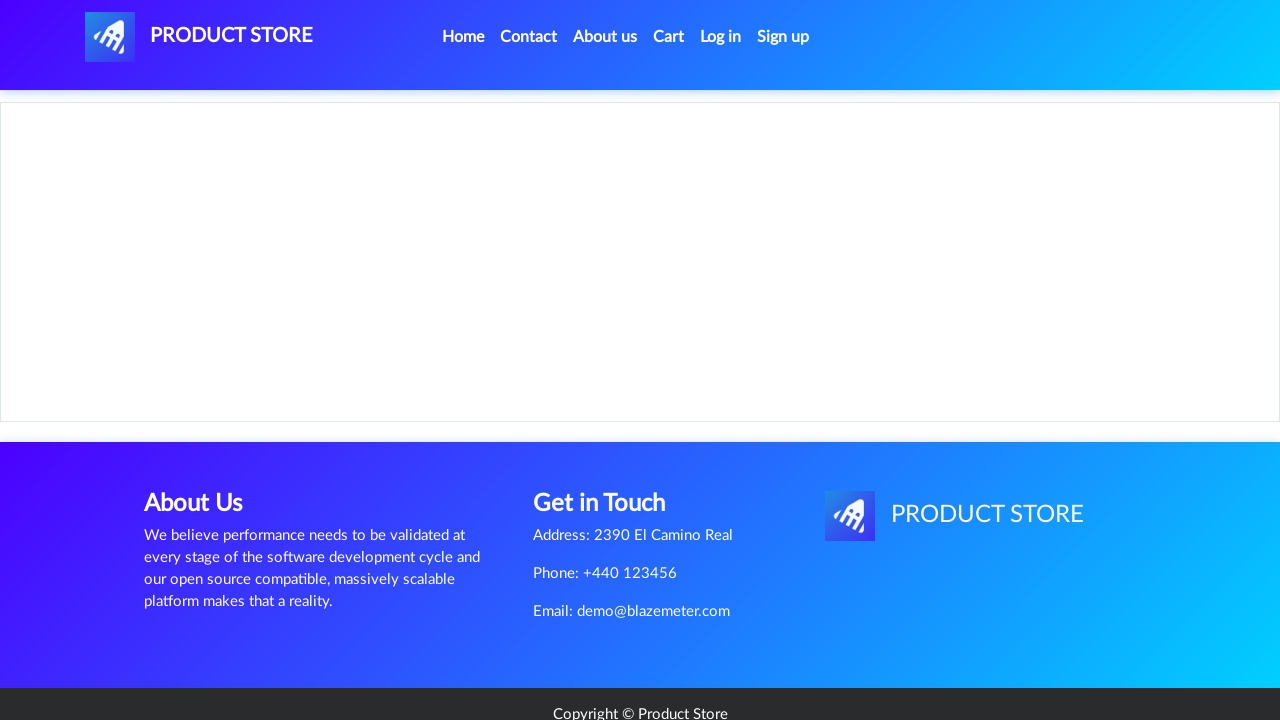

Product page loaded with 'Add to Cart' button visible
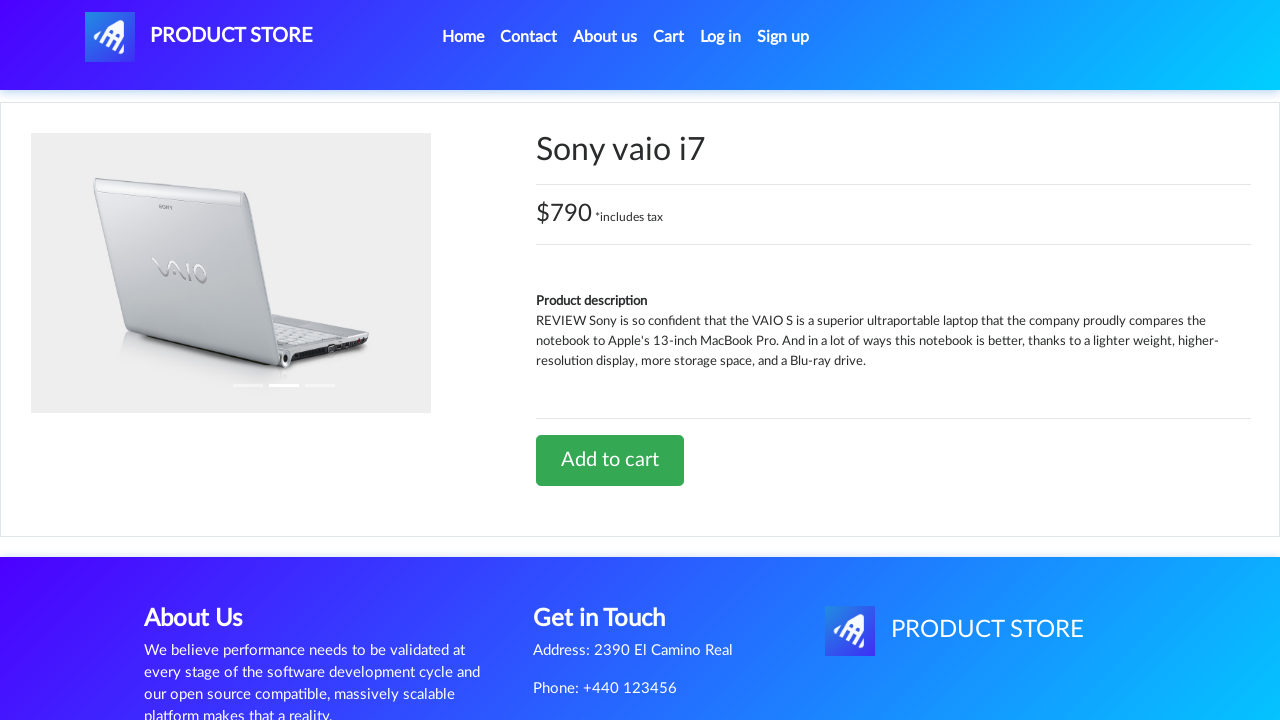

Clicked 'Add to Cart' button for Vaio laptop at (610, 460) on //a[@onclick="addToCart(9)"]
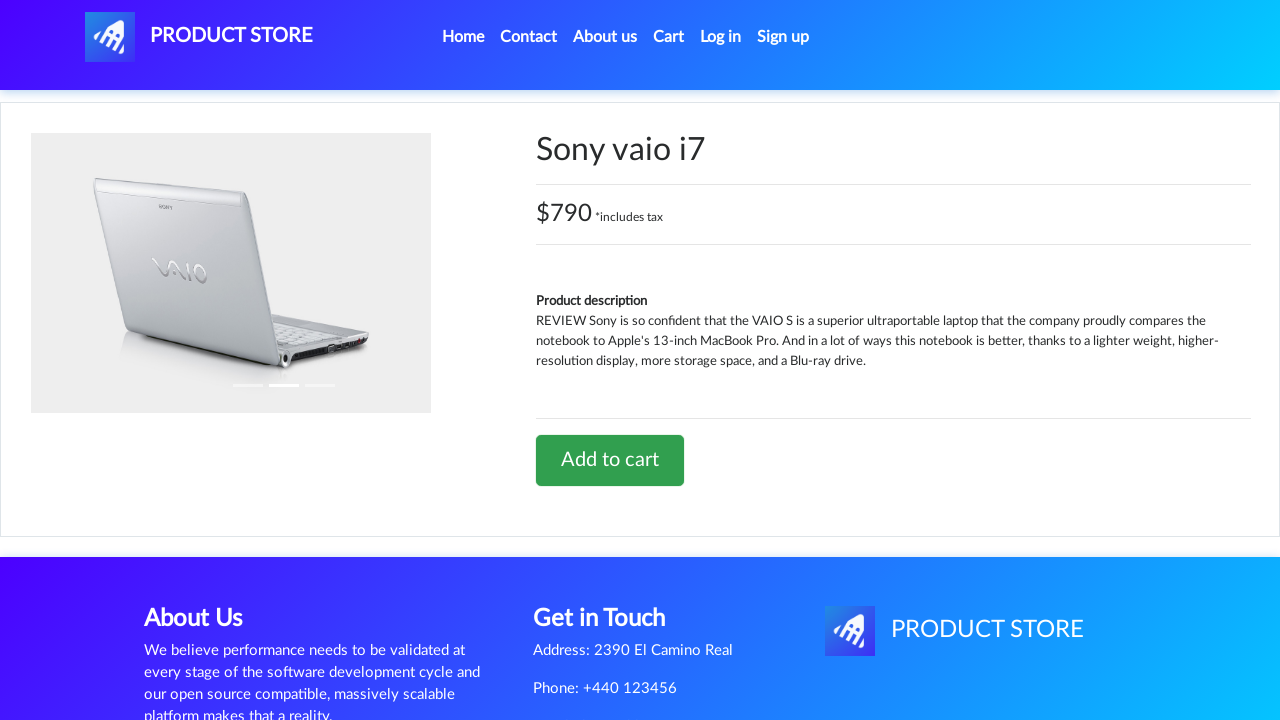

Waited for alert dialog to appear after adding to cart
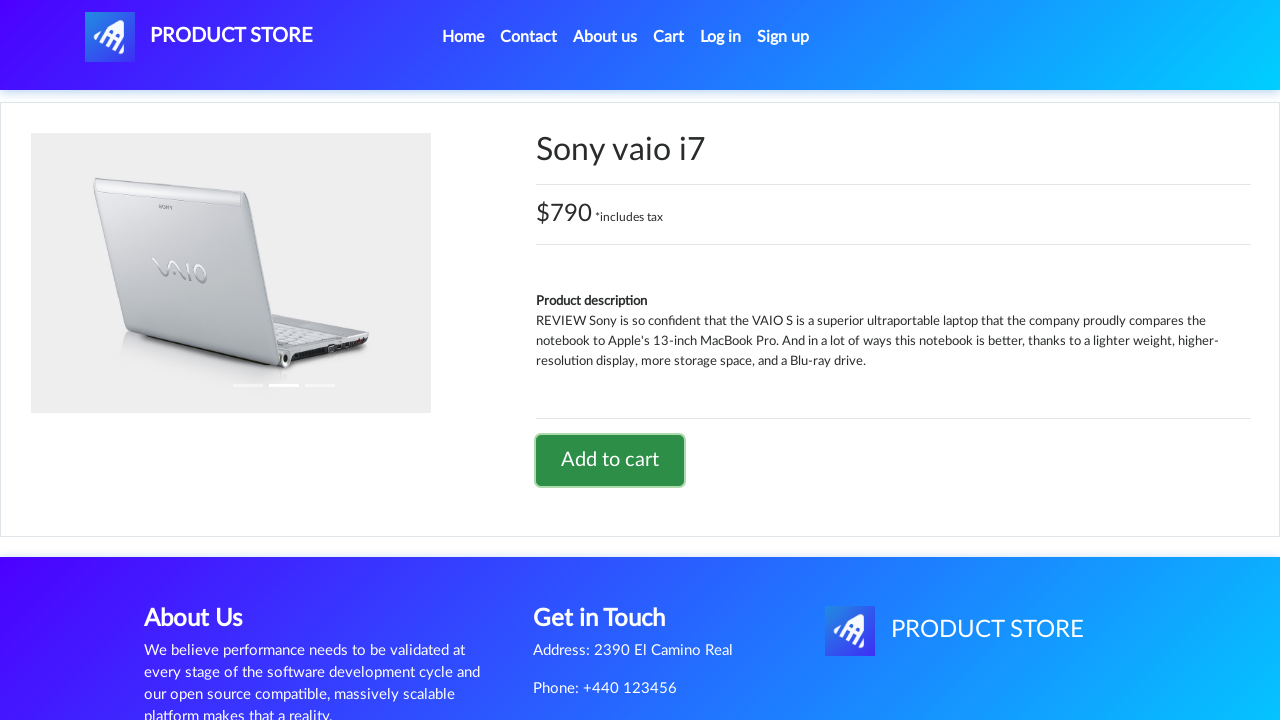

Set up dialog handler to accept alerts
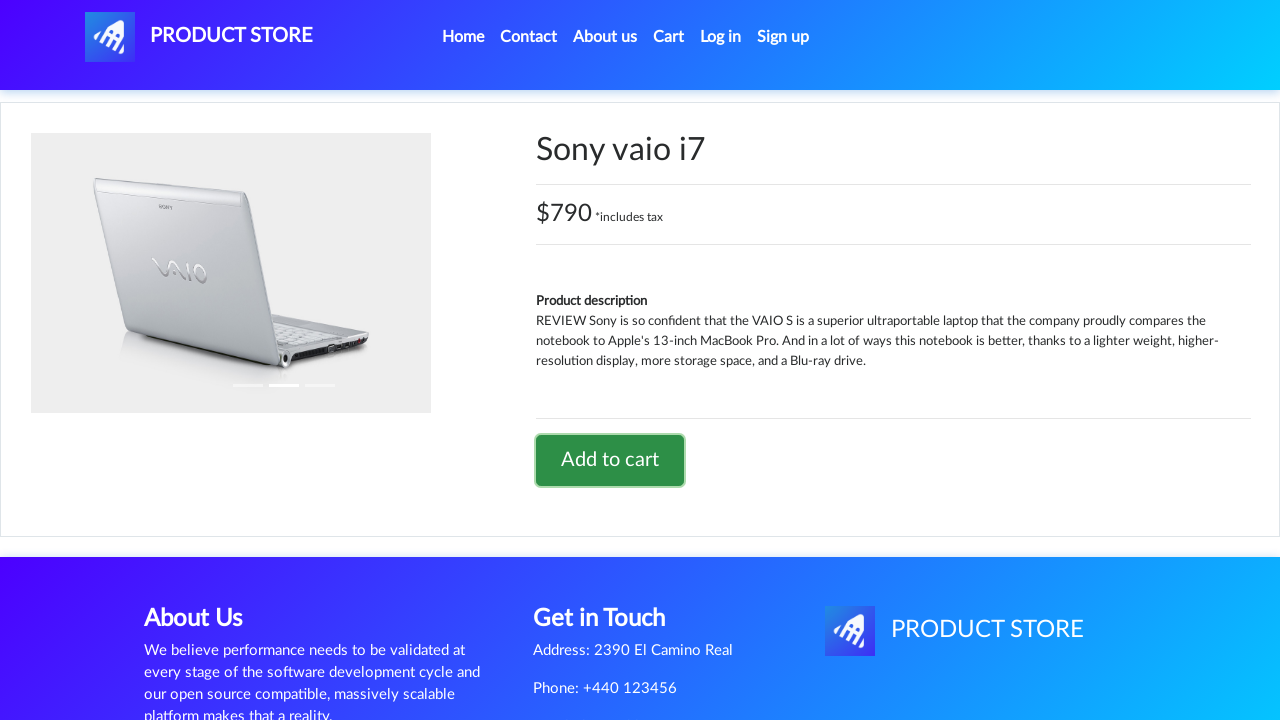

Clicked 'Add to Cart' button again to trigger alert at (610, 460) on //a[@onclick="addToCart(9)"]
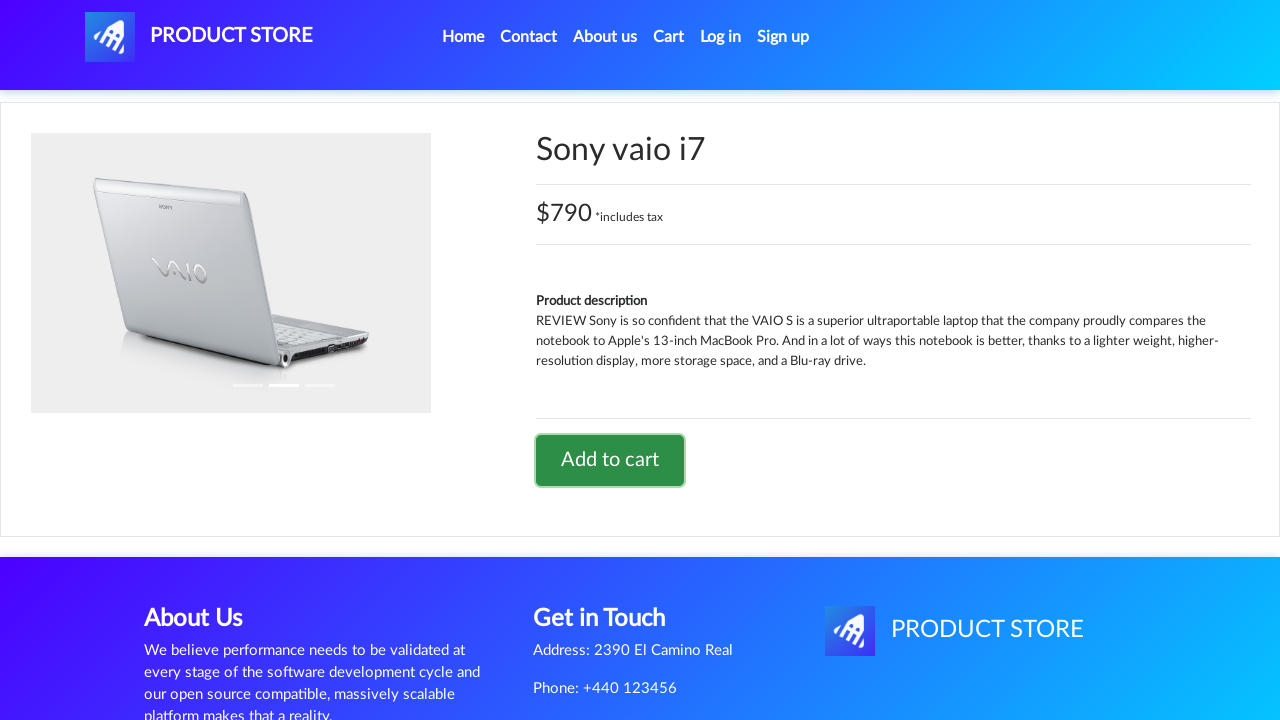

Waited for alert to be processed
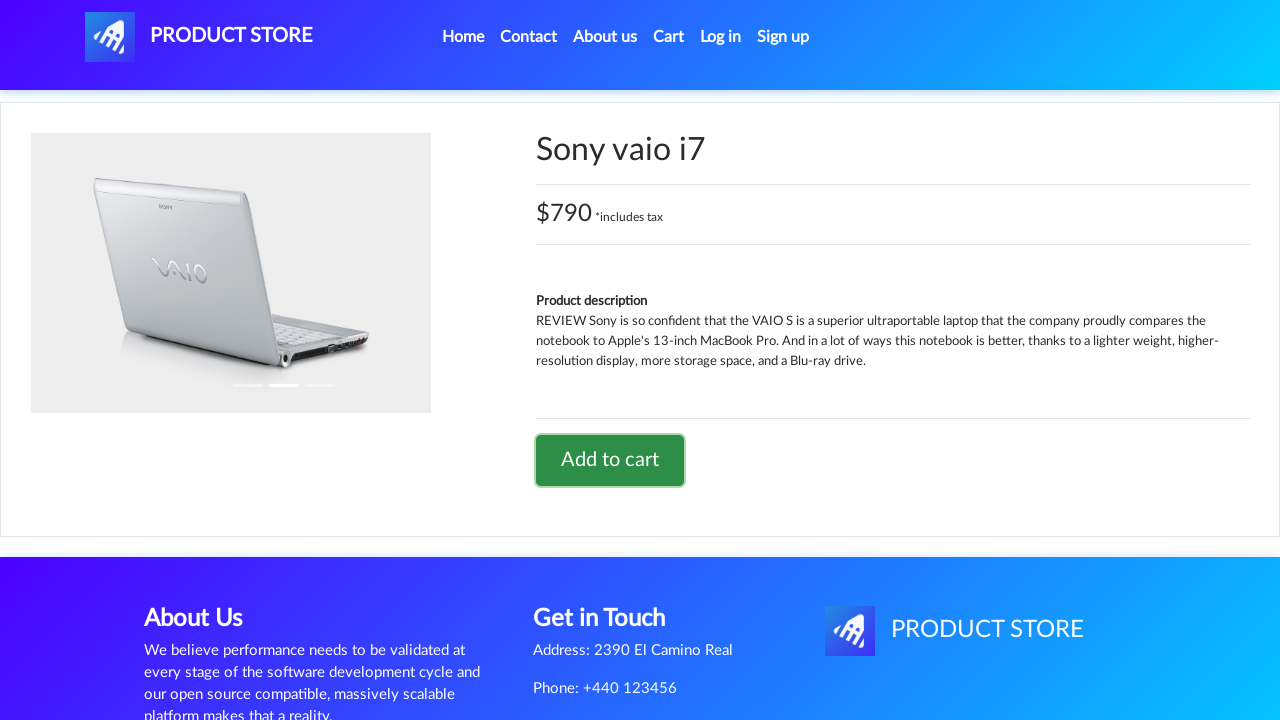

Clicked on cart icon to view shopping cart at (669, 37) on #cartur
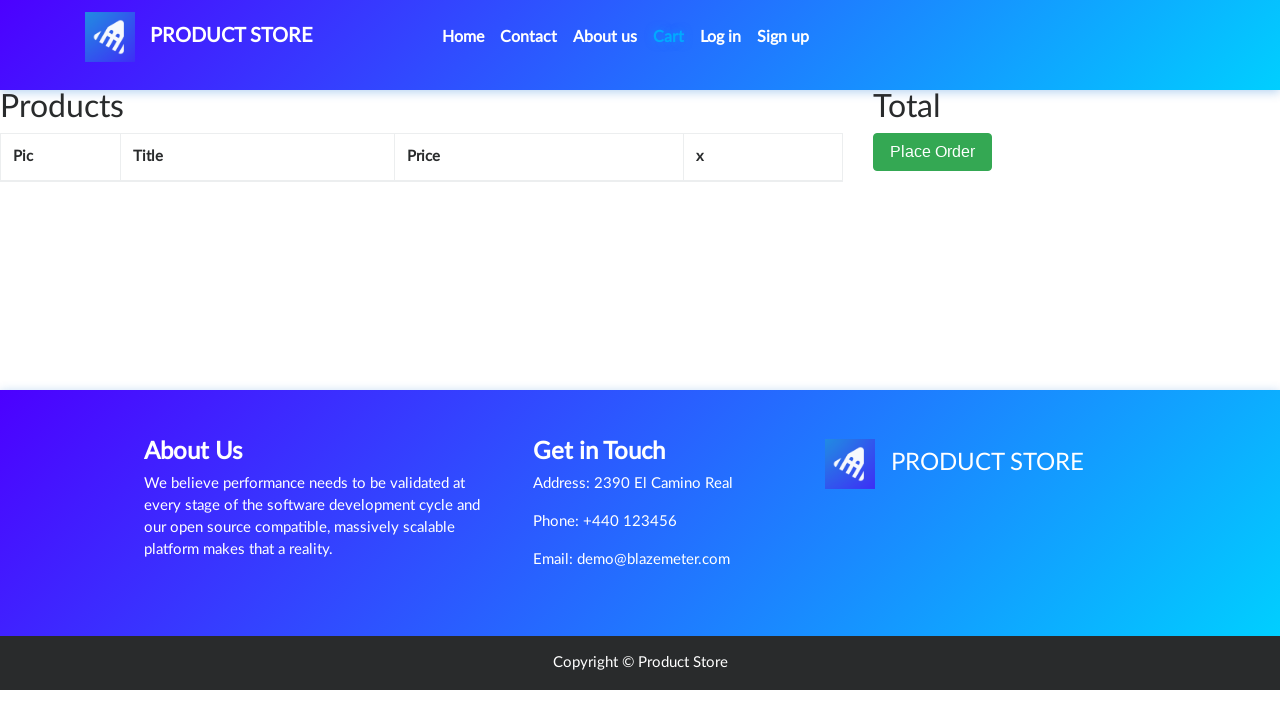

Cart page loaded with 'Place Order' button visible
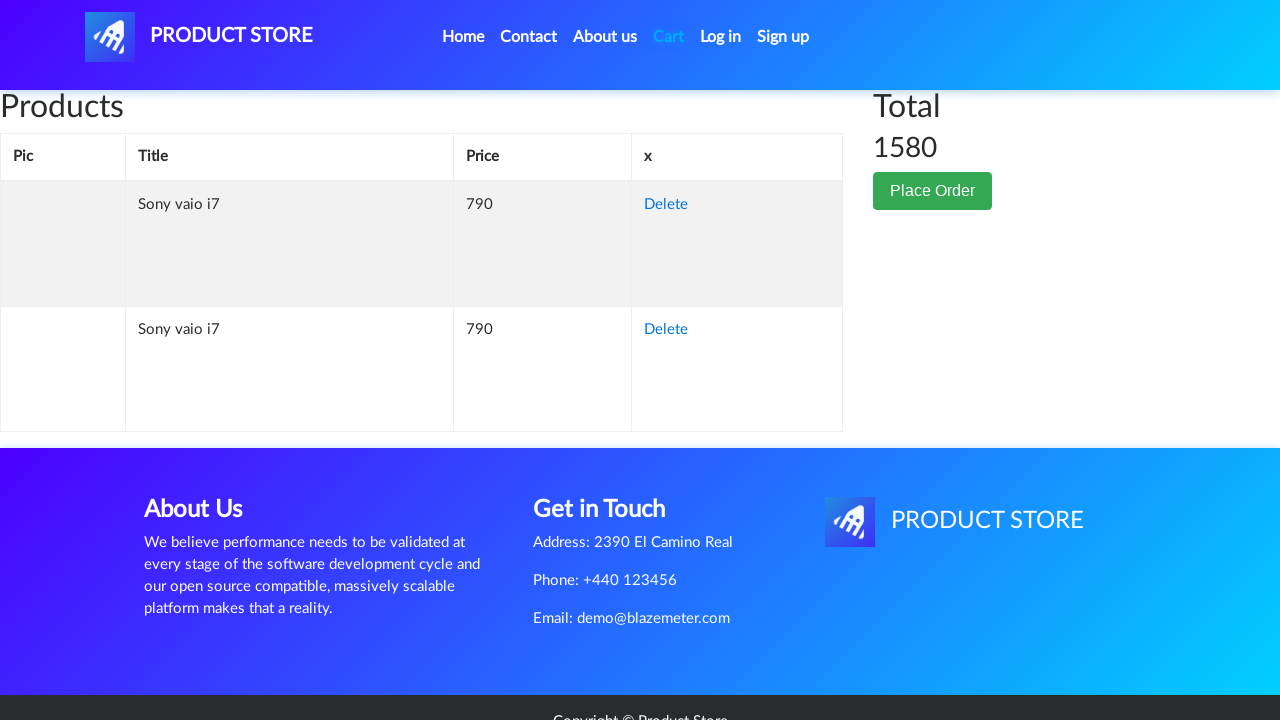

Clicked 'Place Order' button to start checkout at (933, 191) on xpath=//button[@data-target='#orderModal']
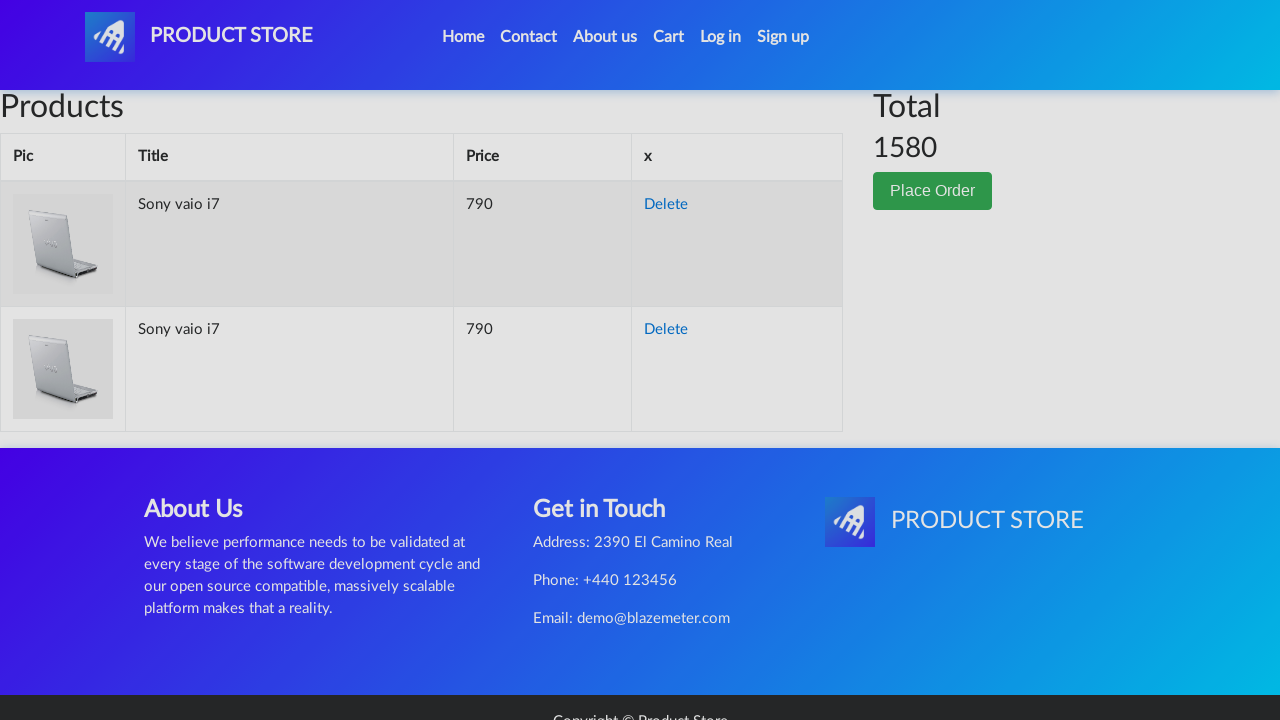

Checkout form modal appeared
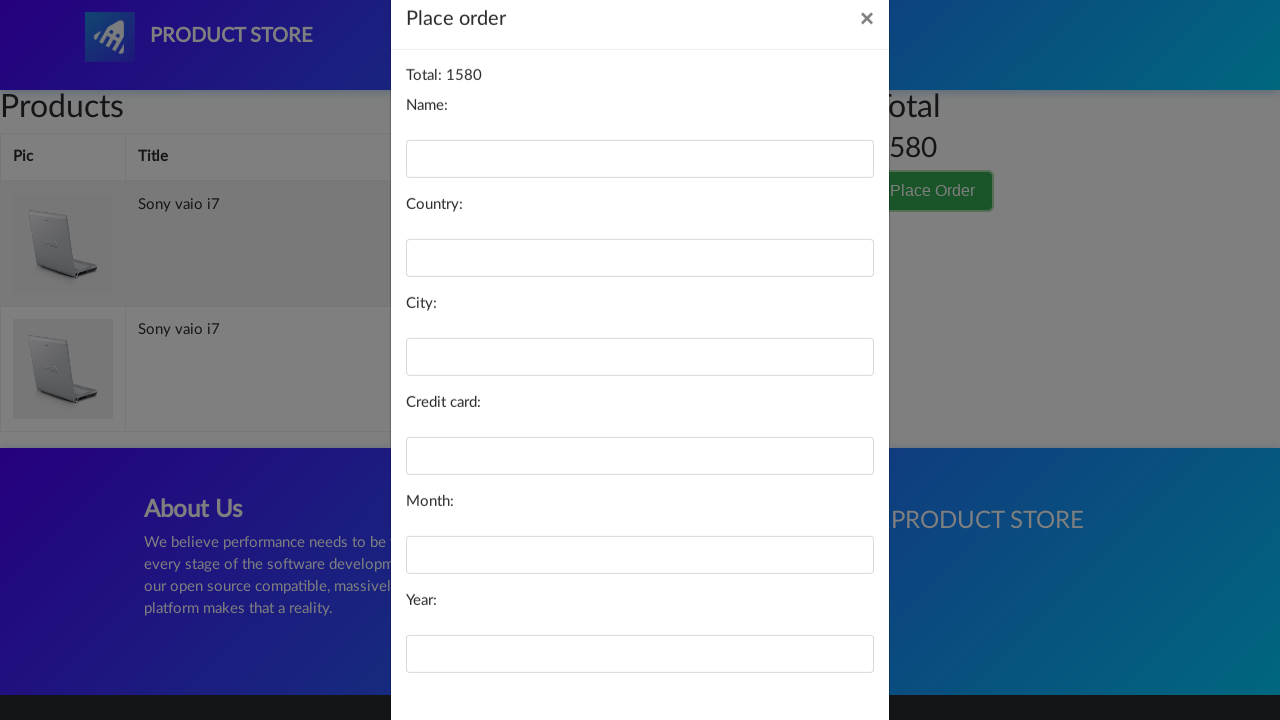

Filled in name field with 'John Smith' on #name
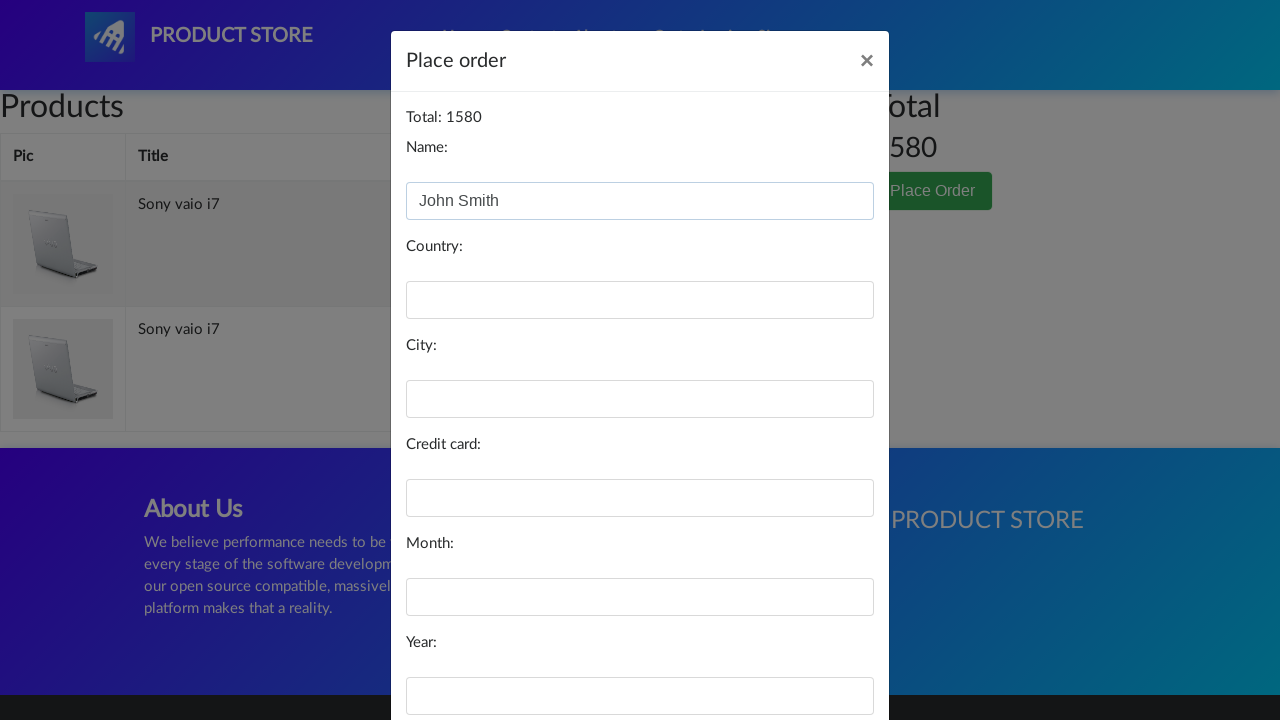

Filled in country field with 'United States' on #country
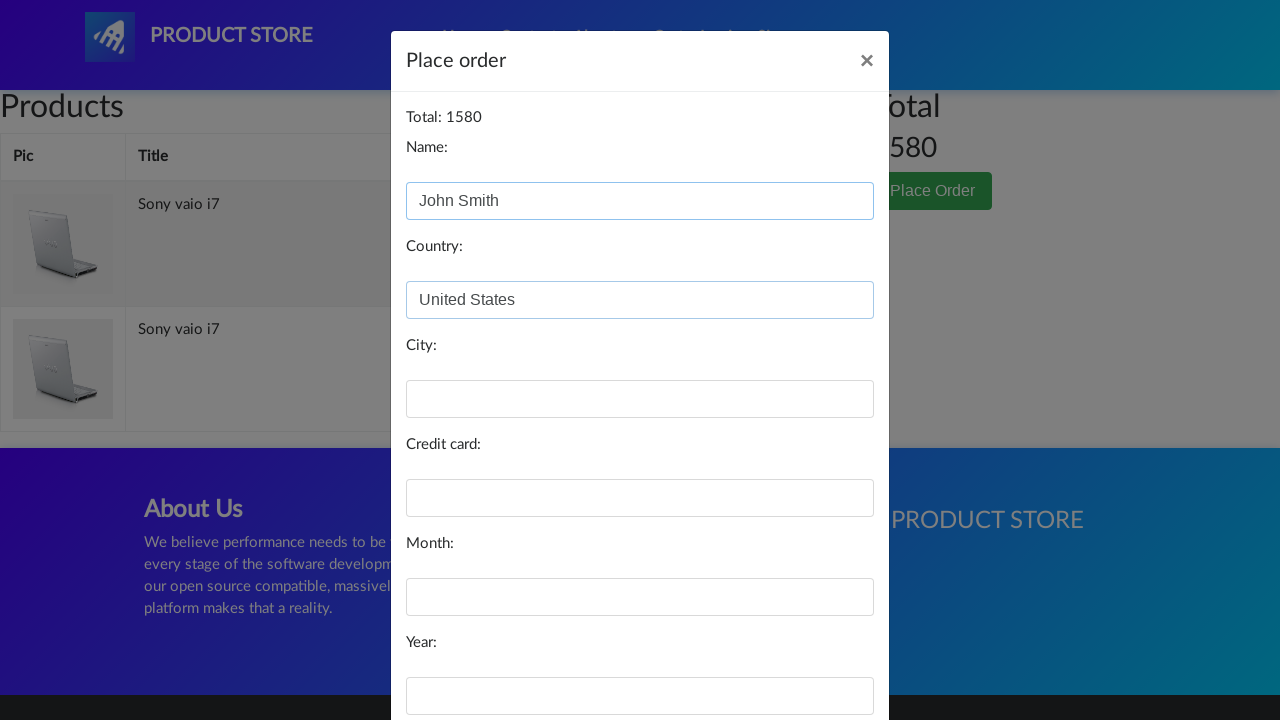

Filled in city field with 'New York' on #city
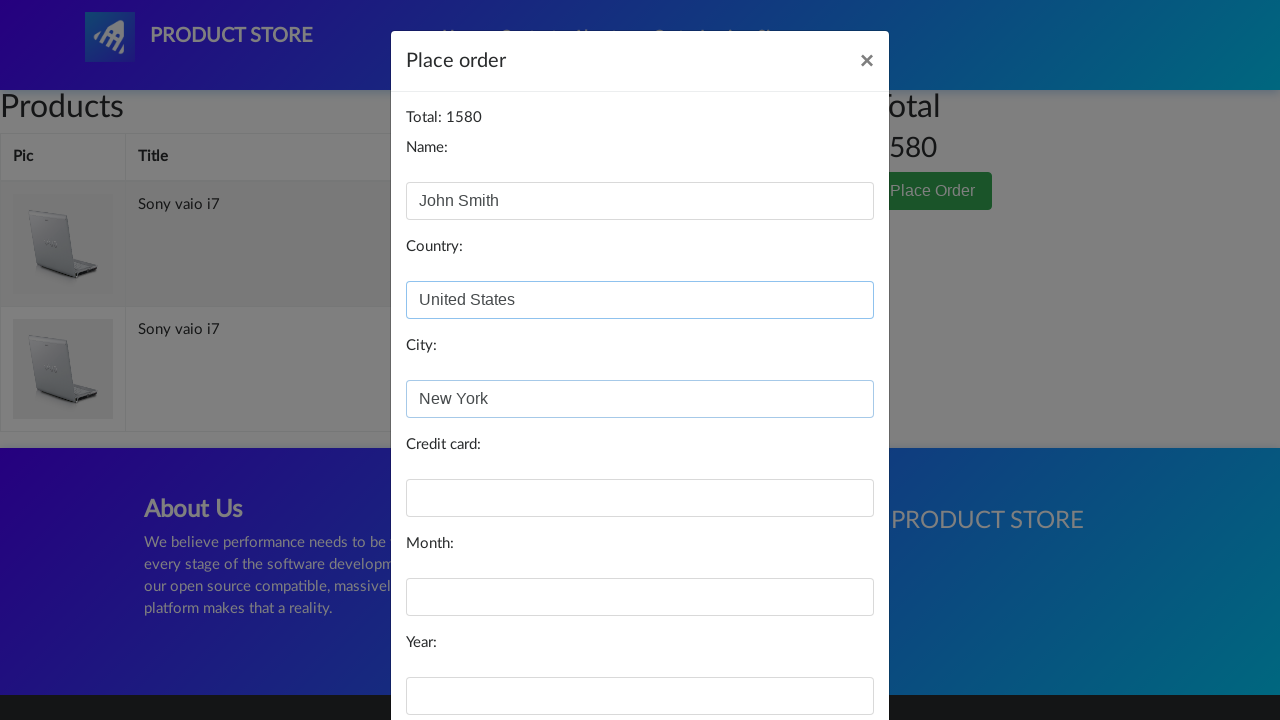

Filled in credit card number field on #card
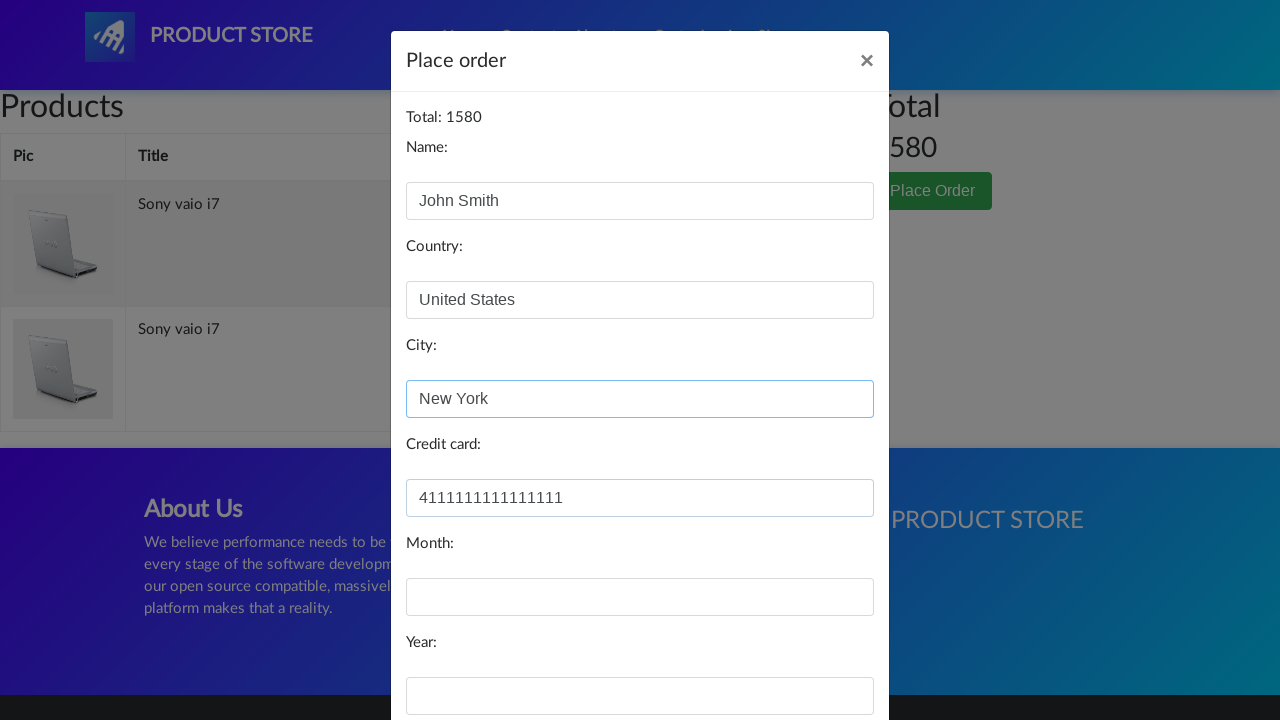

Filled in expiration month field with '12' on #month
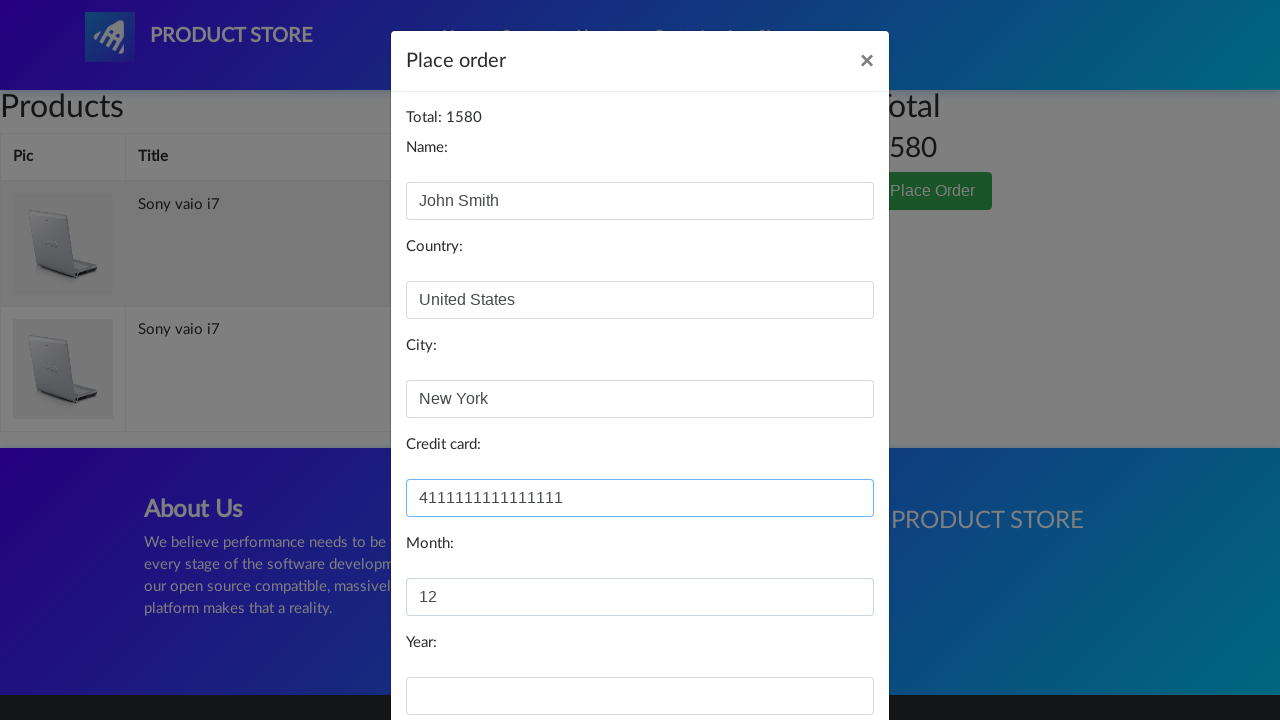

Filled in expiration year field with '2025' on #year
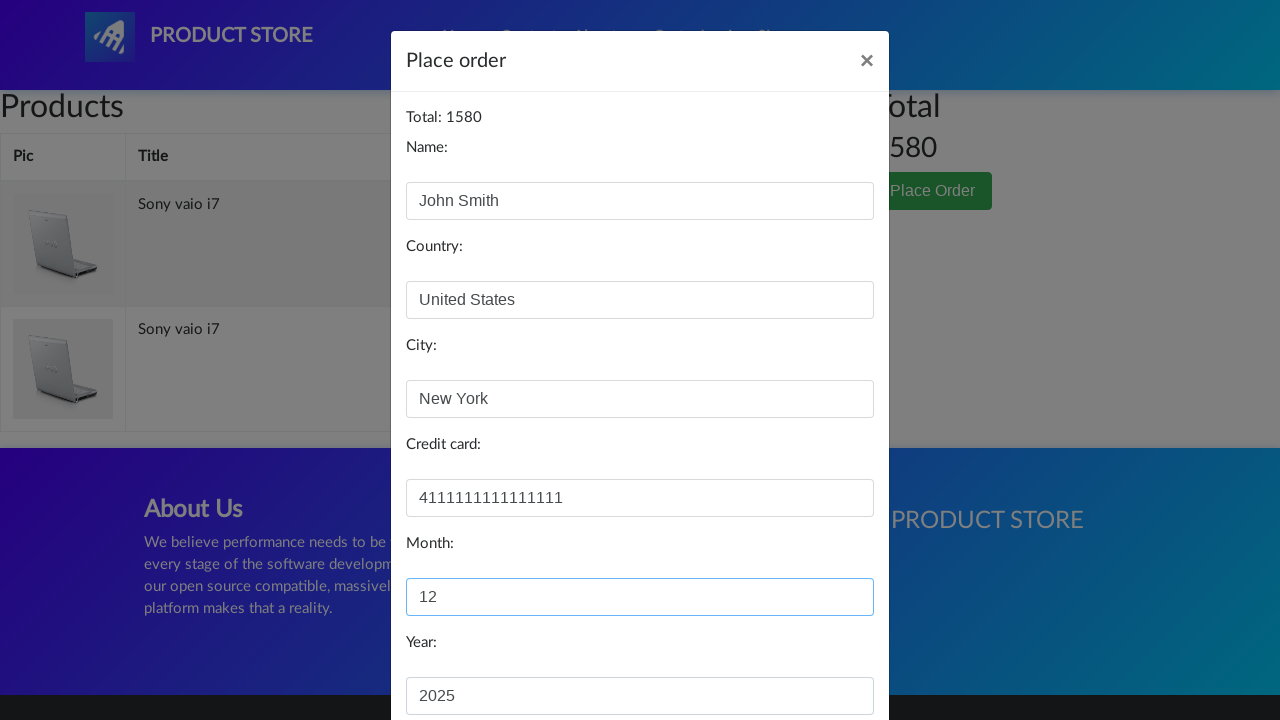

Clicked 'Purchase' button to complete the checkout at (823, 655) on xpath=//button[text()='Purchase']
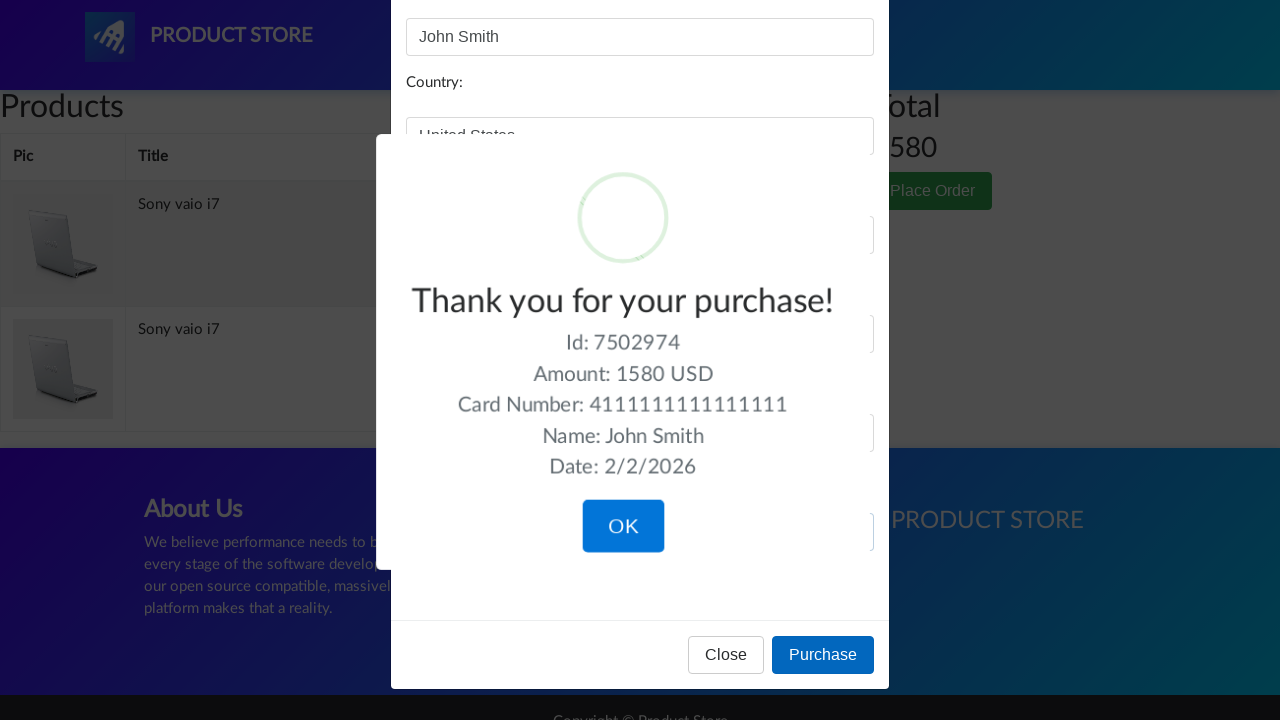

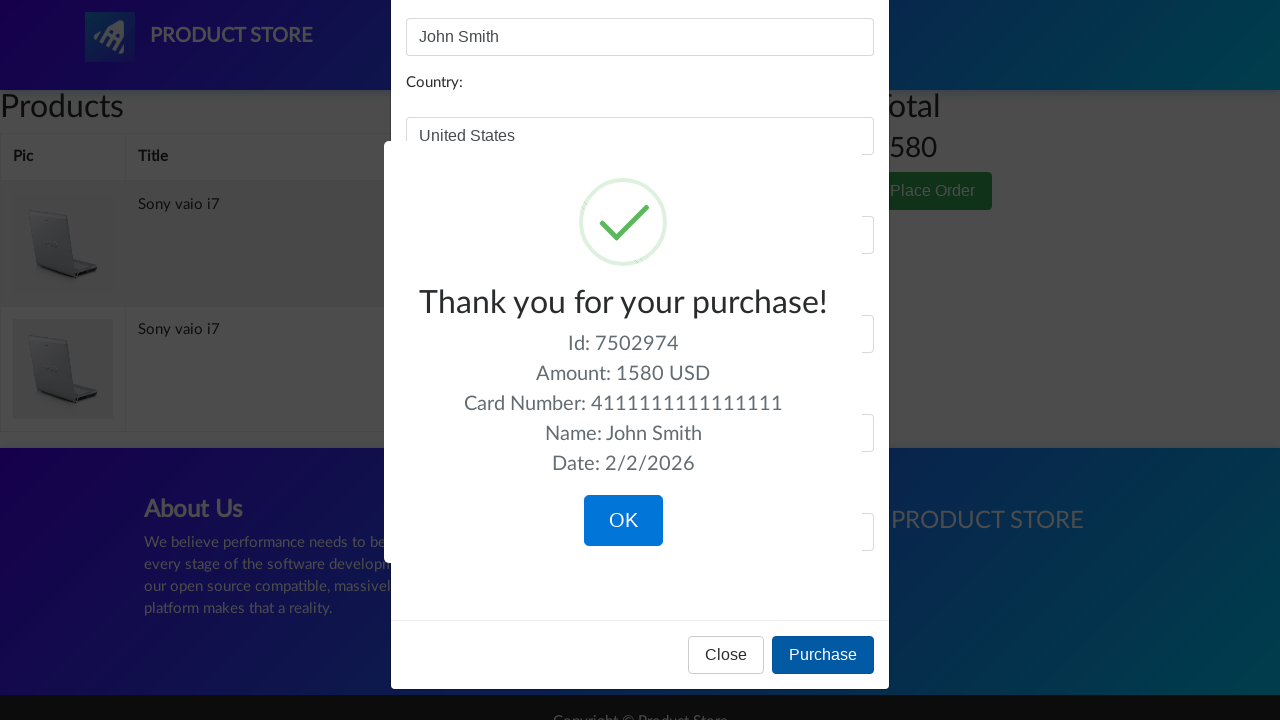